Tests that new todo items are appended to the bottom of the list and the count displays correctly

Starting URL: https://demo.playwright.dev/todomvc

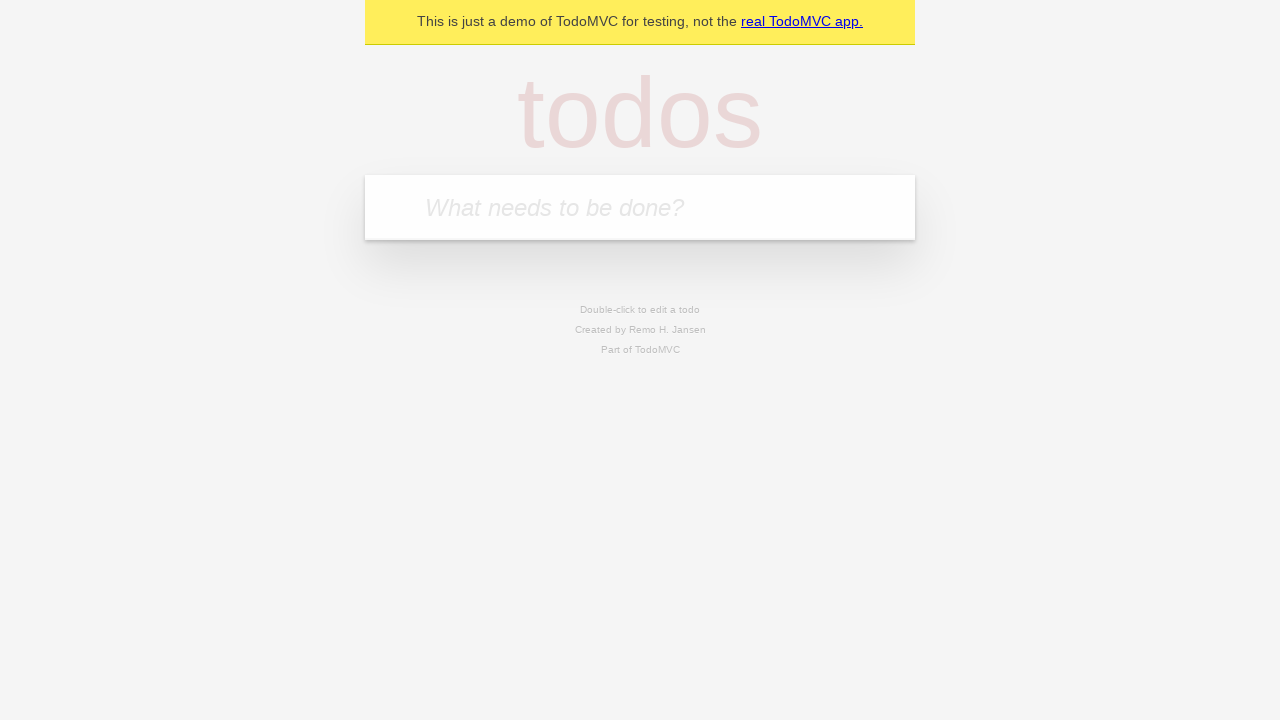

Filled todo input with 'buy some cheese' on internal:attr=[placeholder="What needs to be done?"i]
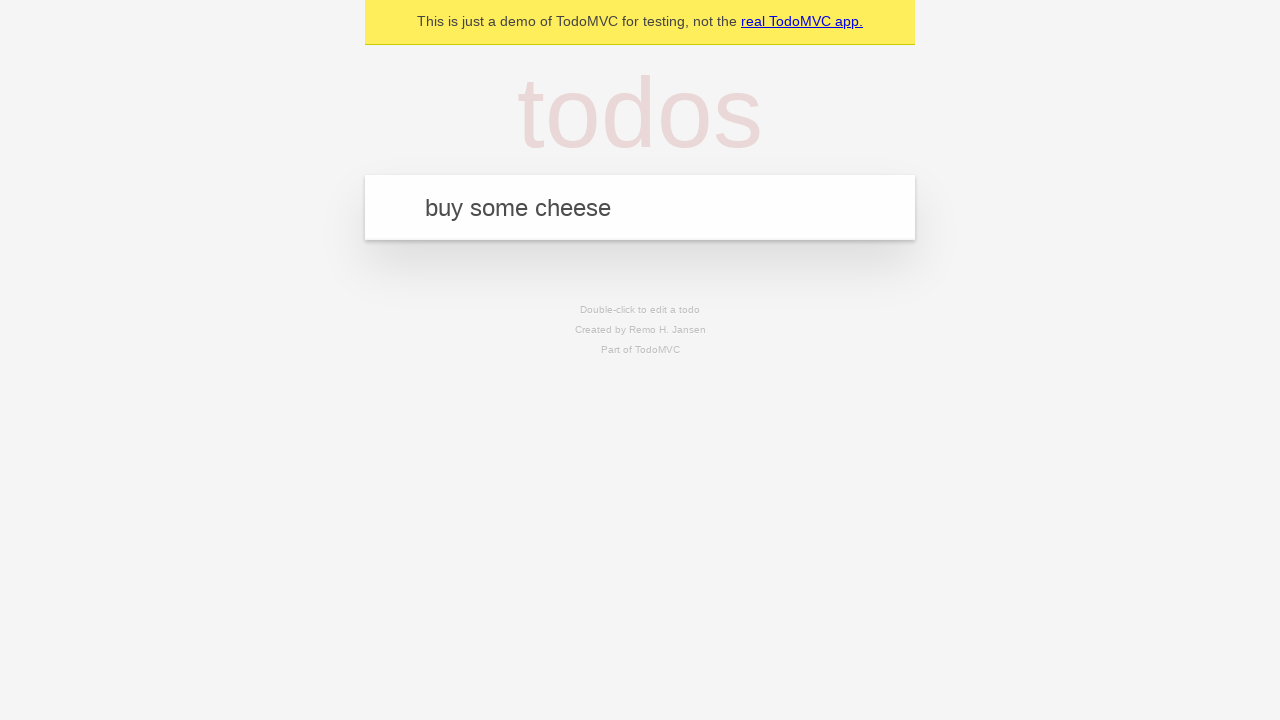

Pressed Enter to add 'buy some cheese' todo on internal:attr=[placeholder="What needs to be done?"i]
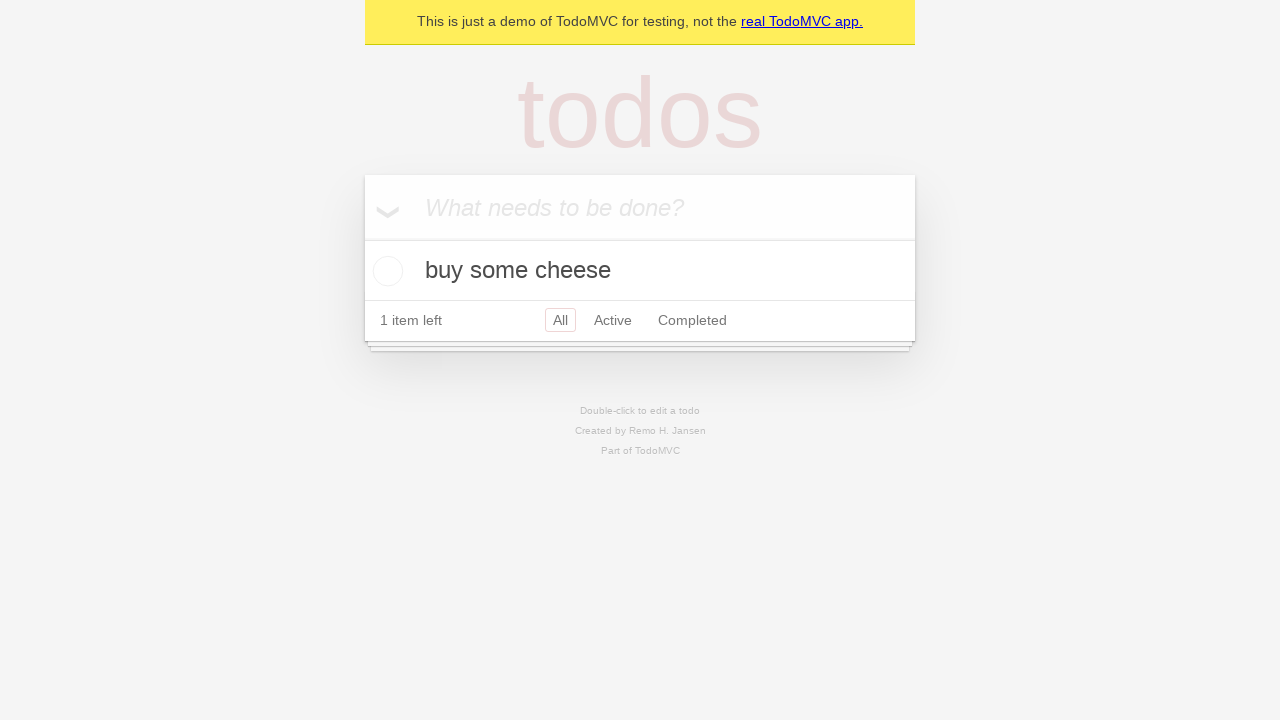

Filled todo input with 'feed the cat' on internal:attr=[placeholder="What needs to be done?"i]
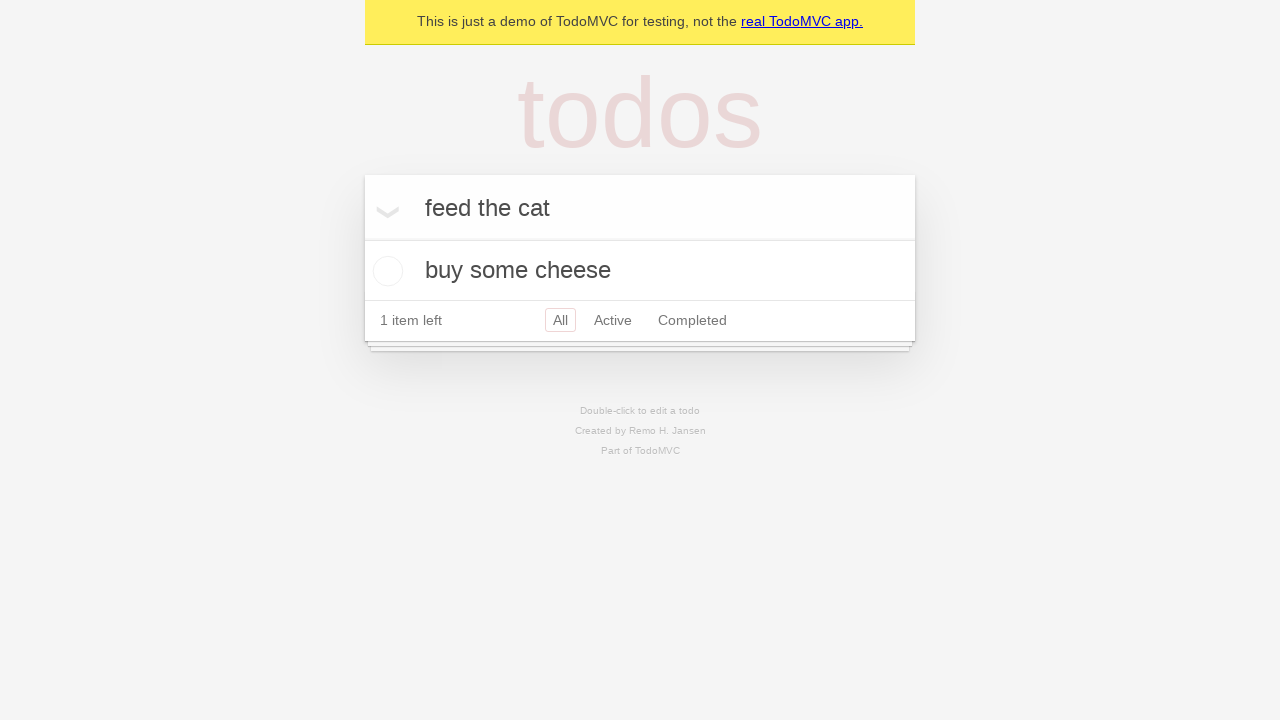

Pressed Enter to add 'feed the cat' todo on internal:attr=[placeholder="What needs to be done?"i]
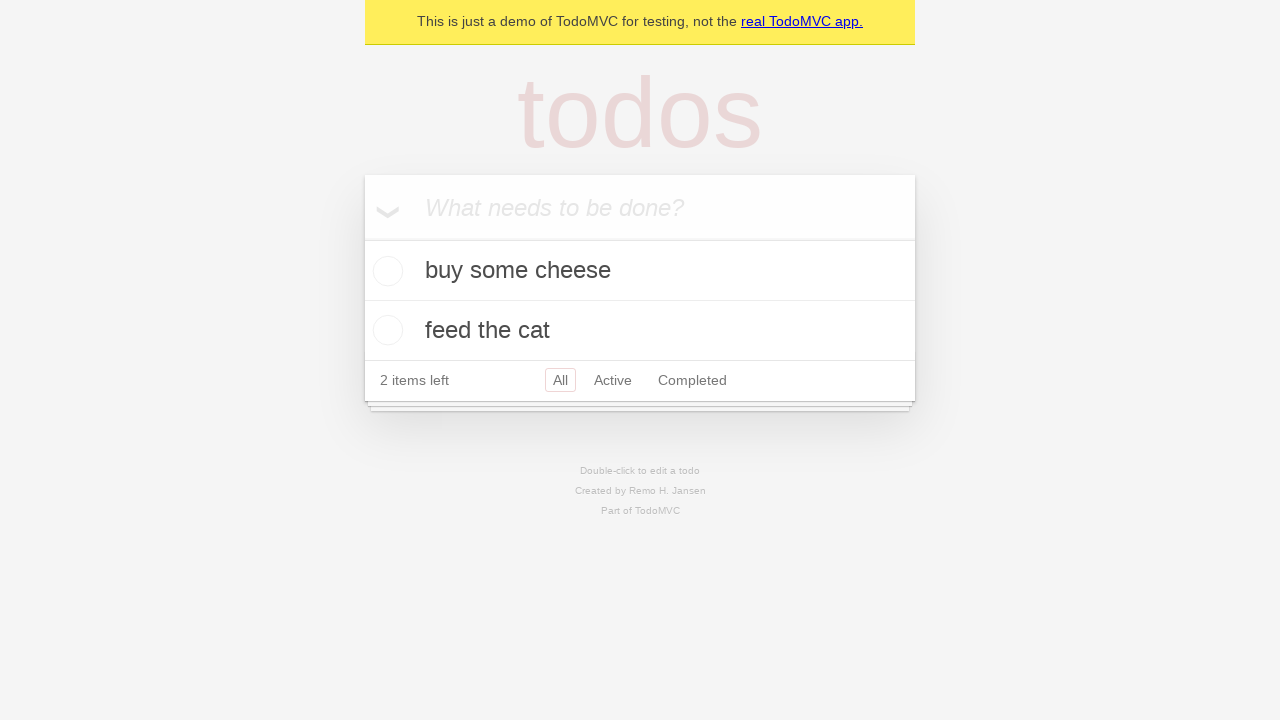

Filled todo input with 'book a doctors appointment' on internal:attr=[placeholder="What needs to be done?"i]
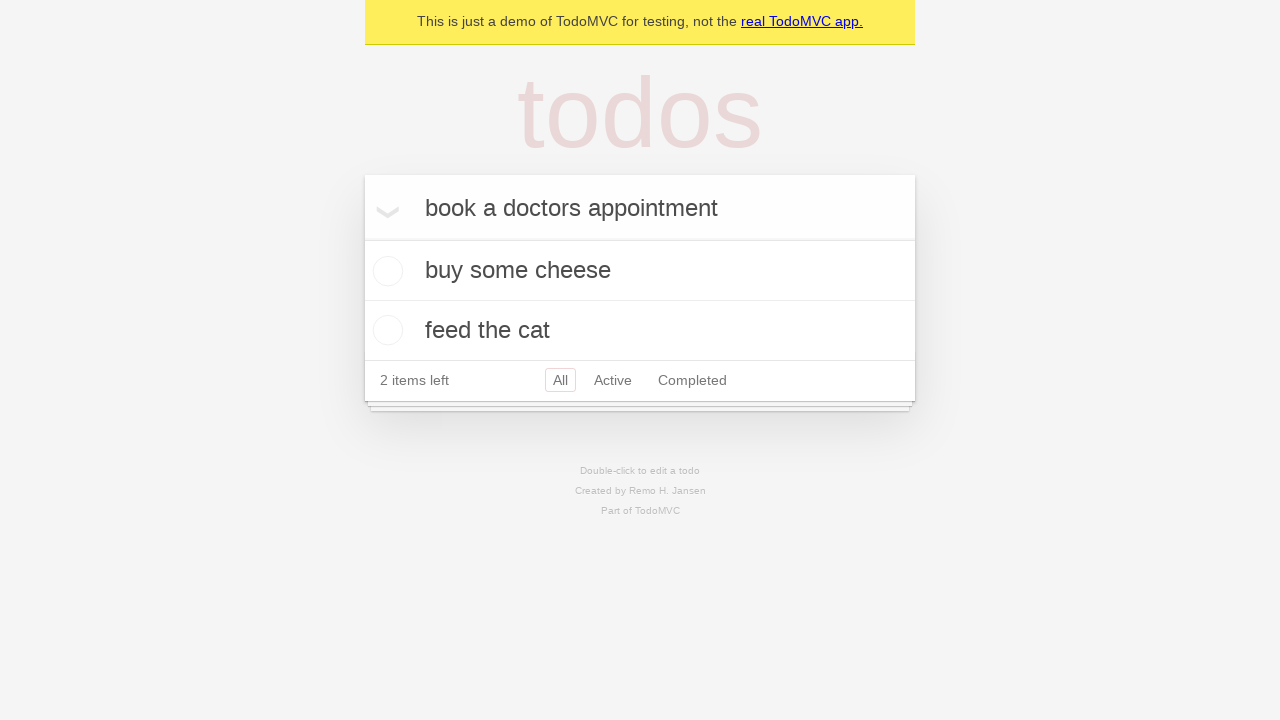

Pressed Enter to add 'book a doctors appointment' todo on internal:attr=[placeholder="What needs to be done?"i]
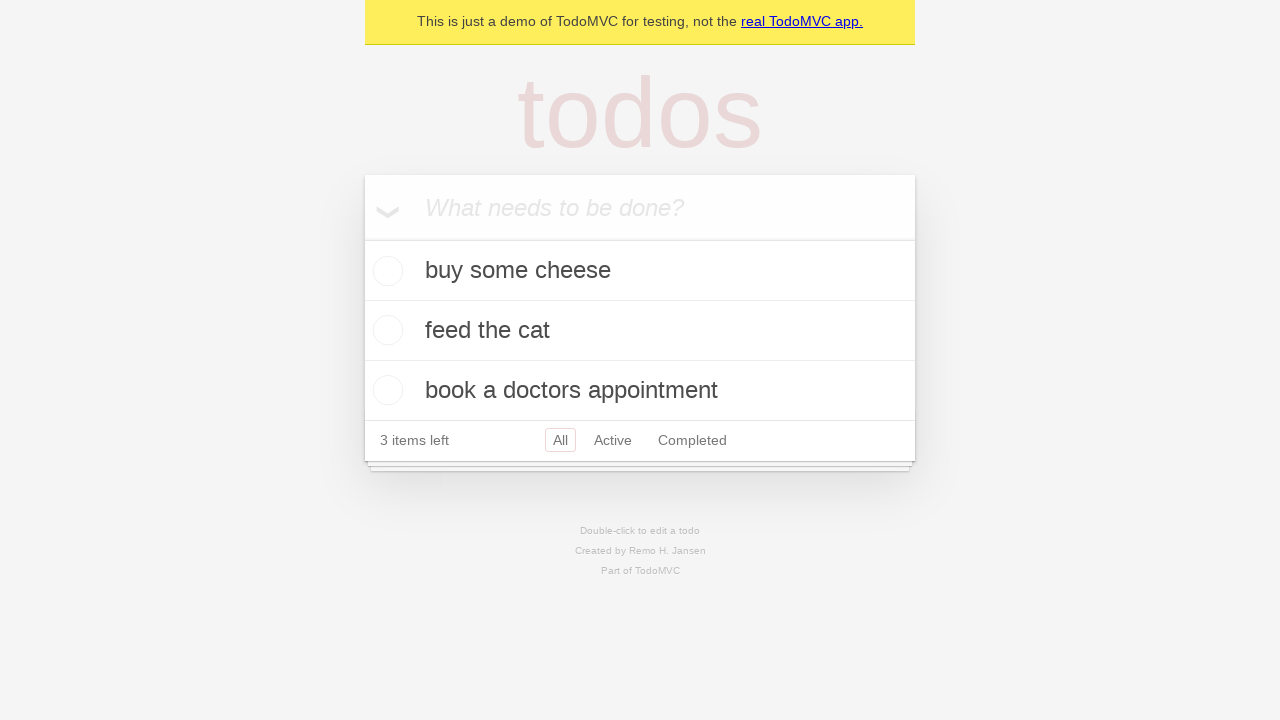

Verified all 3 todo items have been added to the list
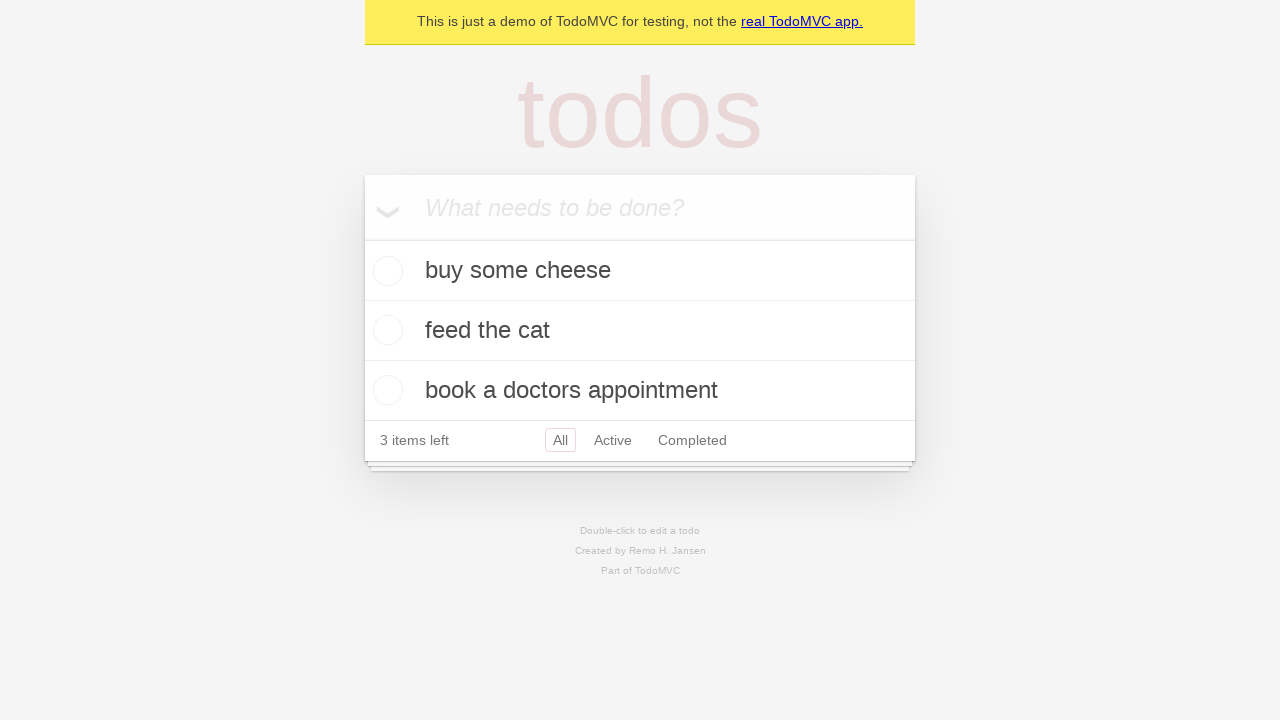

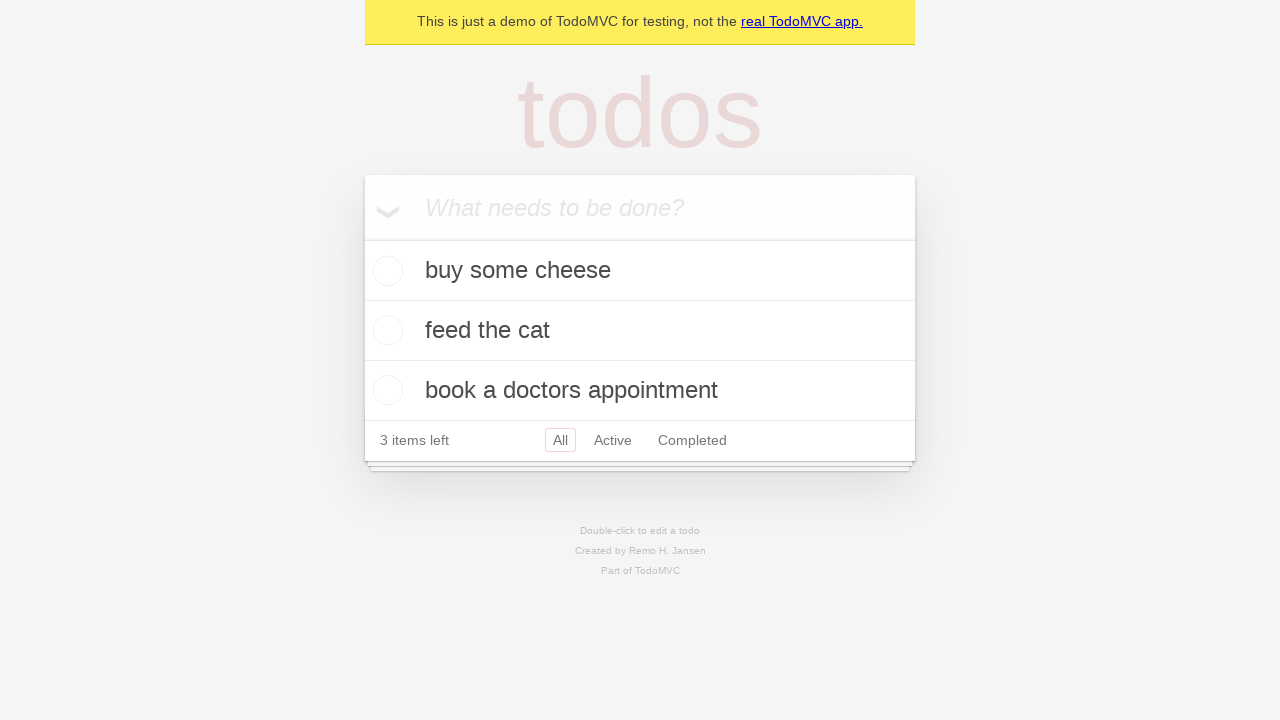